Tests basic browser navigation by visiting a homepage, navigating to a course list page, resizing the window, refreshing, and using back/forward navigation

Starting URL: http://www.51zxw.net

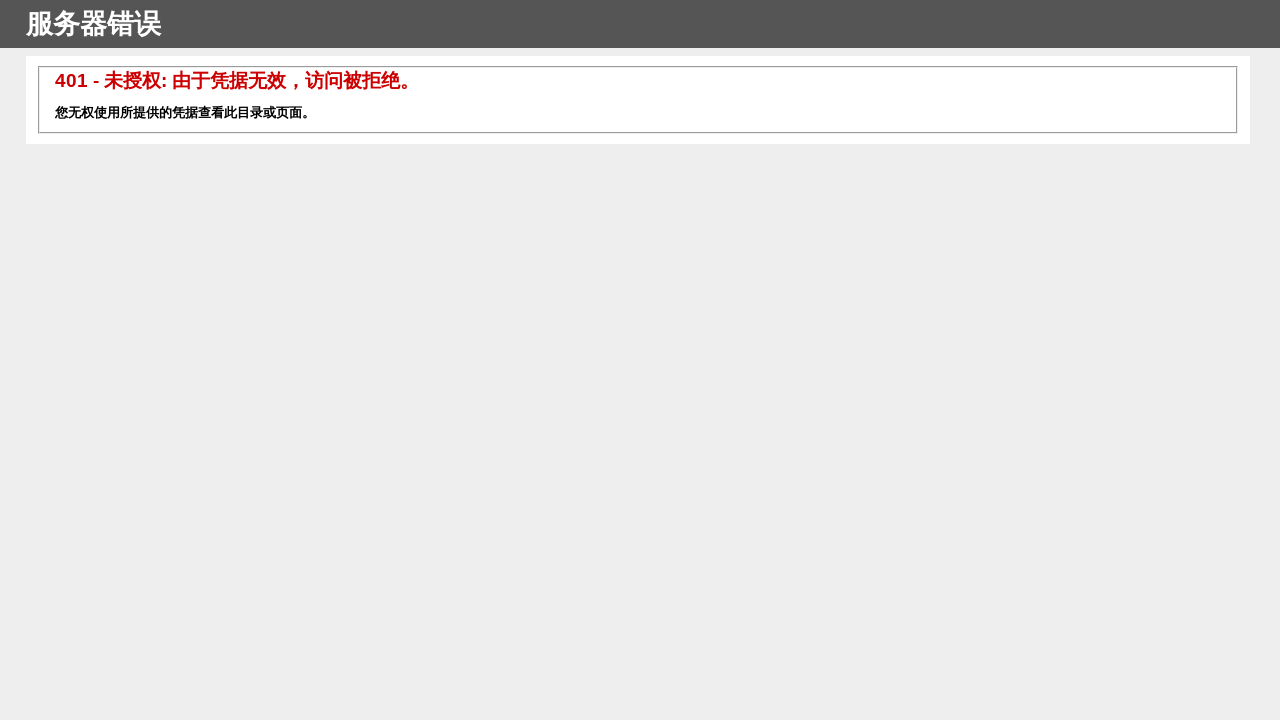

Set viewport to 1920x1080 (maximized window)
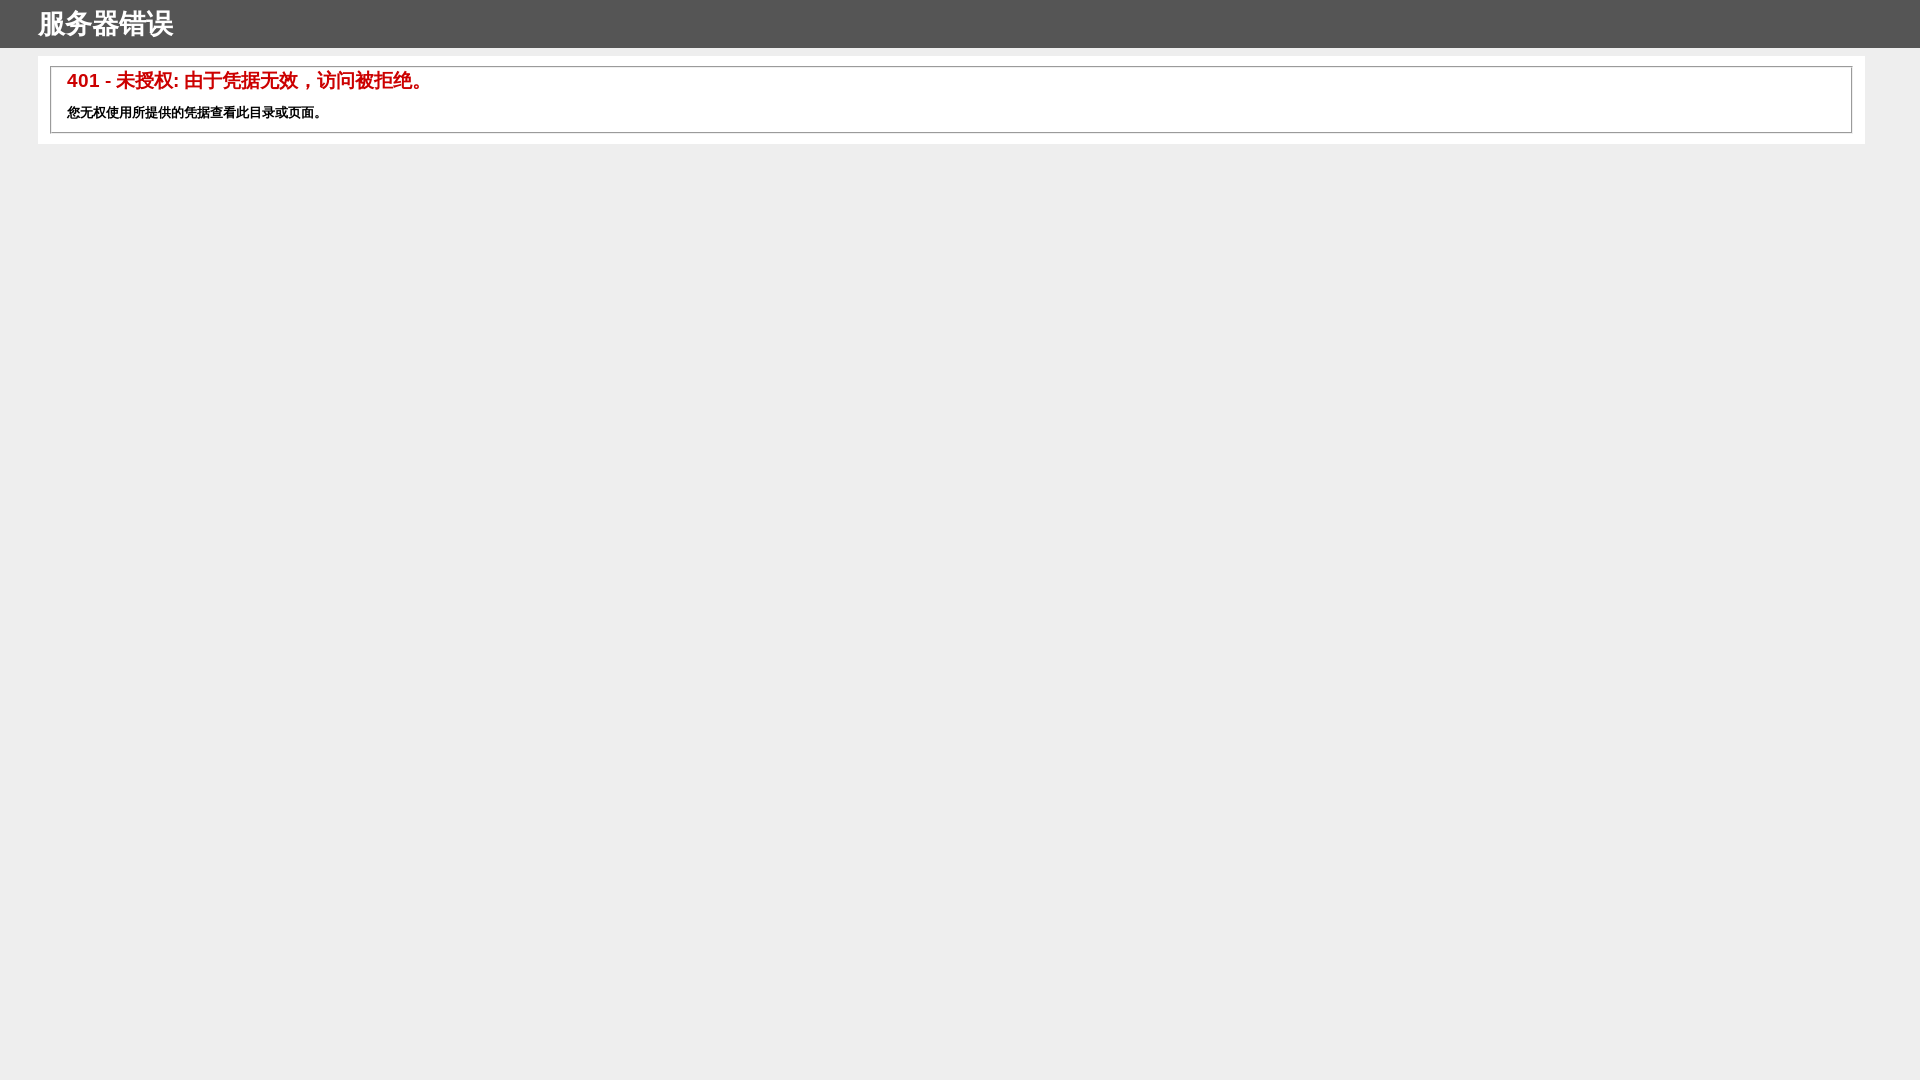

Navigated to course list page at http://www.51zxw.net/list.aspx?cid=615
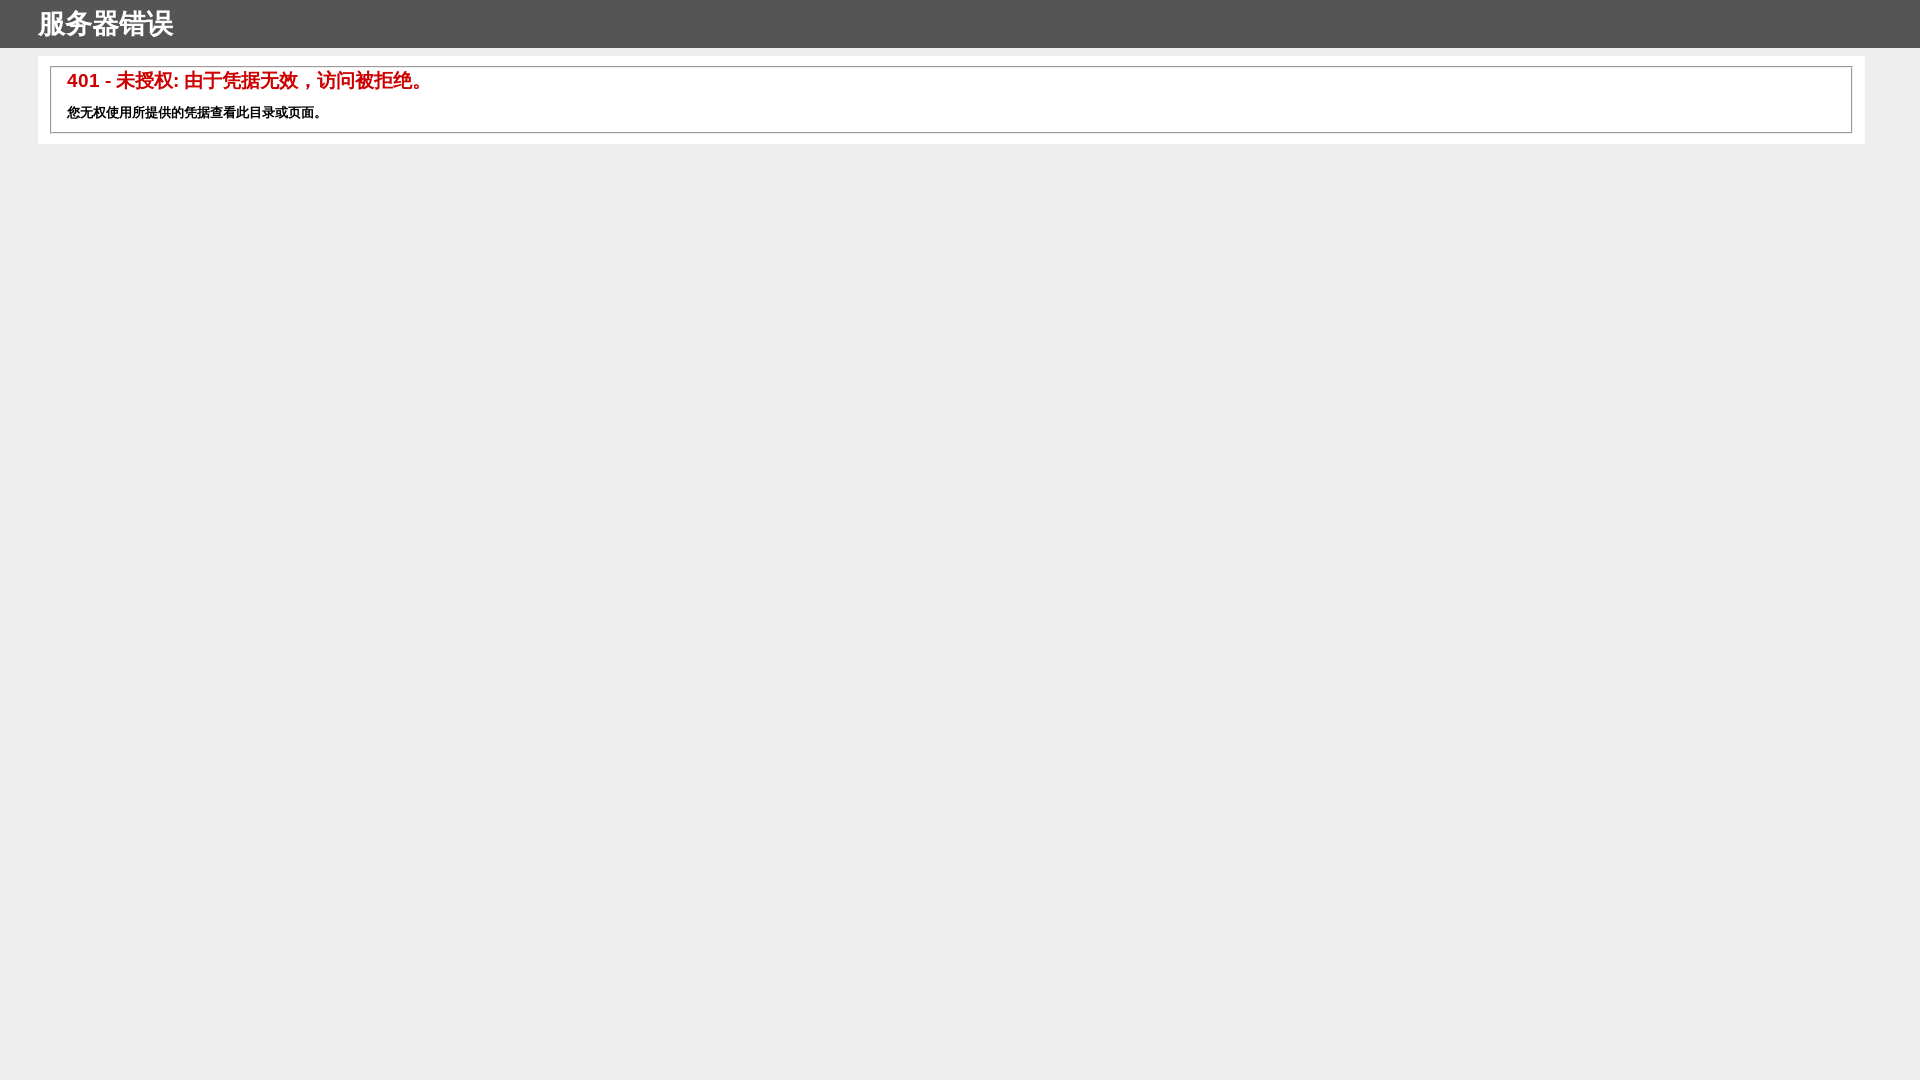

Resized viewport to 400x800 (mobile size)
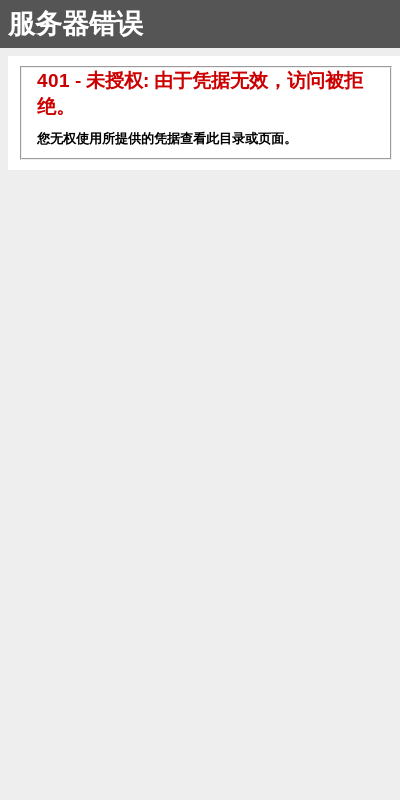

Refreshed the page
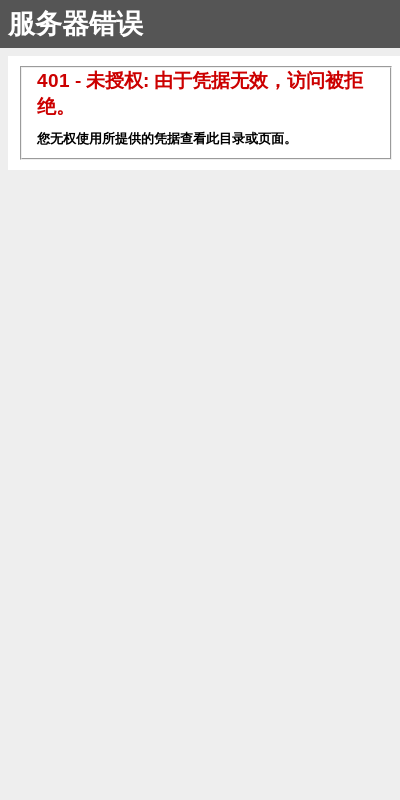

Navigated back to previous page
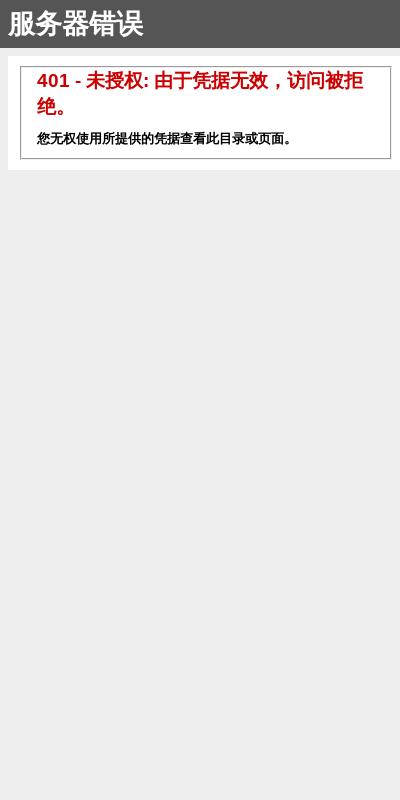

Navigated forward to course list page
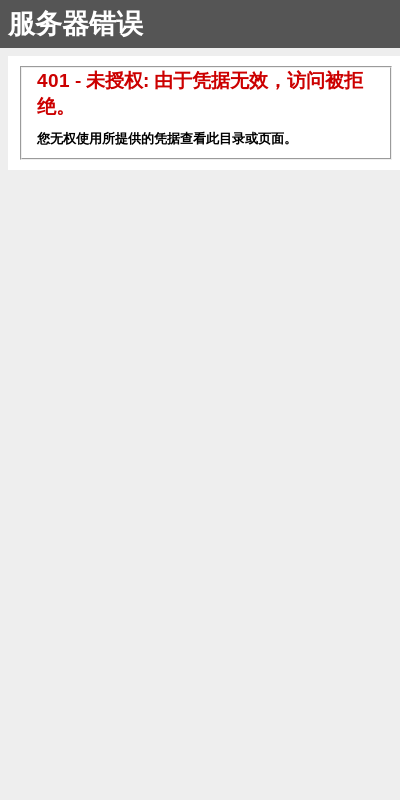

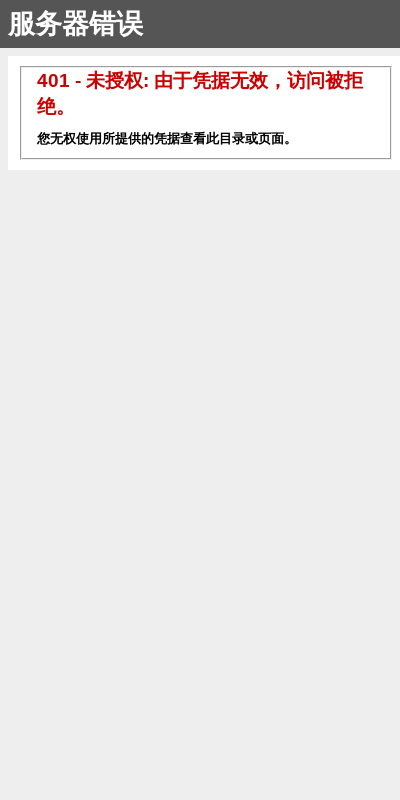